Tests a verification button that becomes clickable after a delay, then clicks it to verify the success message appears

Starting URL: http://suninjuly.github.io/wait1.html

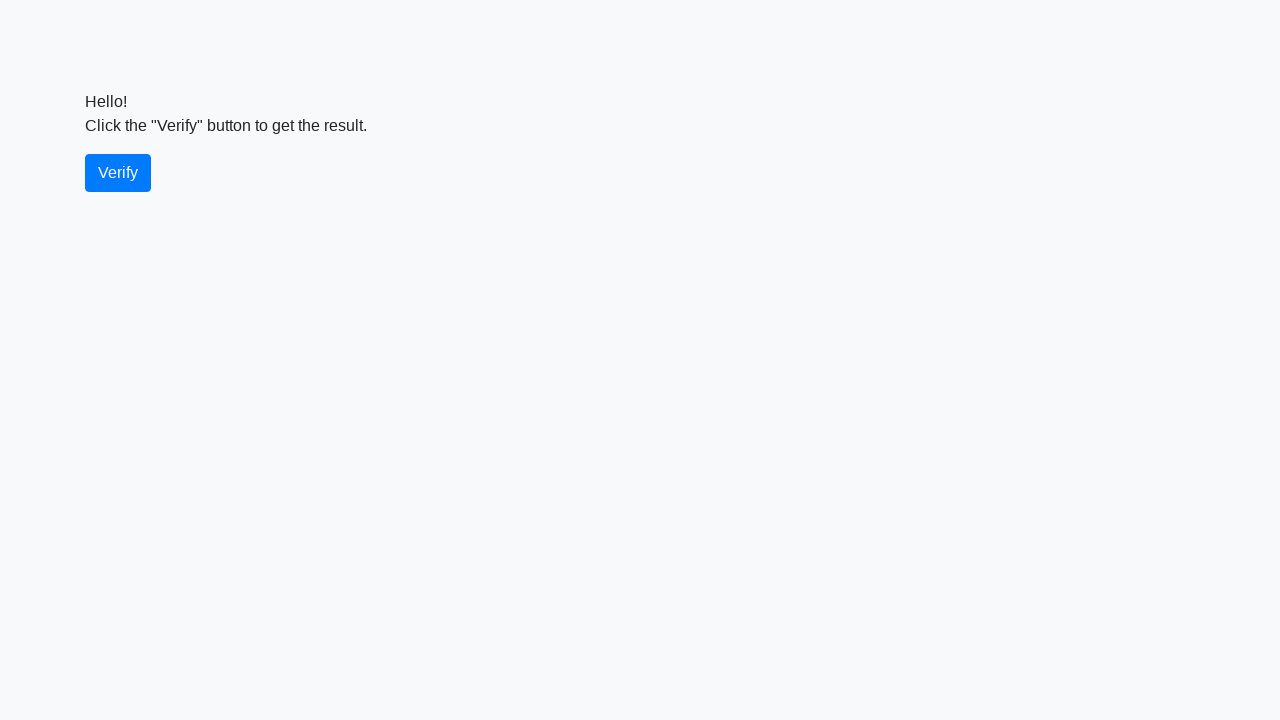

Navigated to the test page
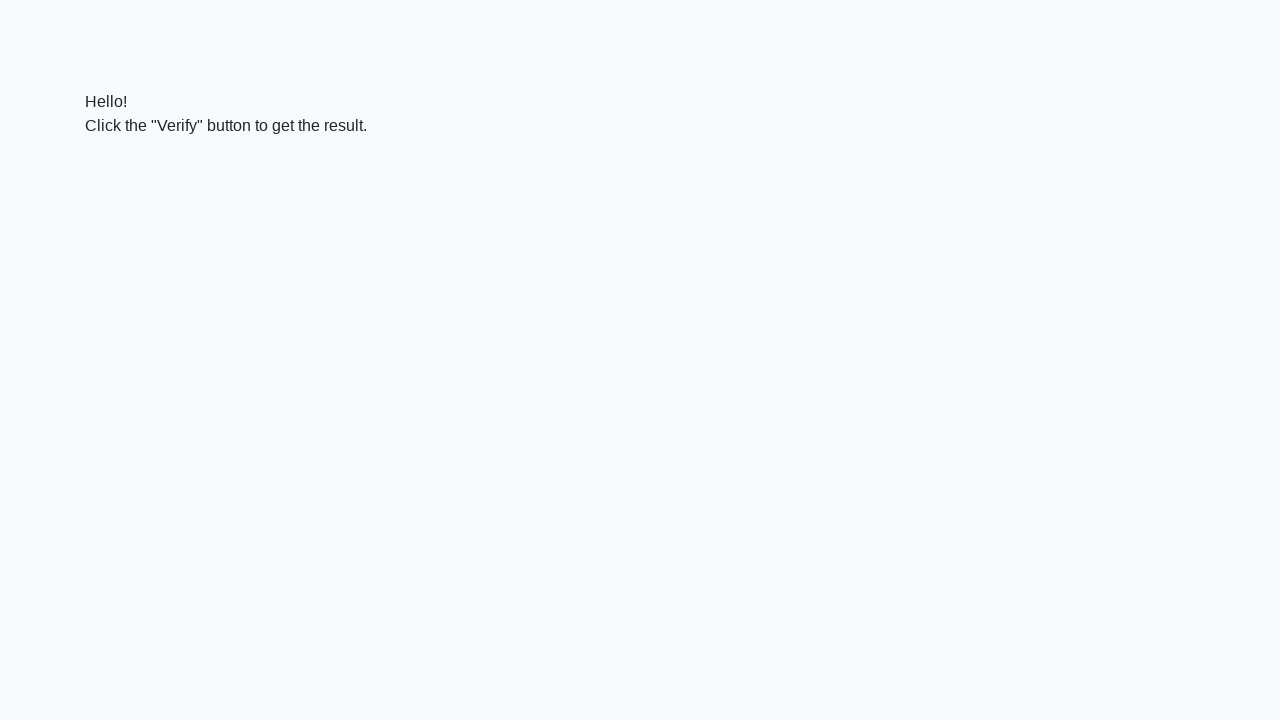

Verify button became visible after delay
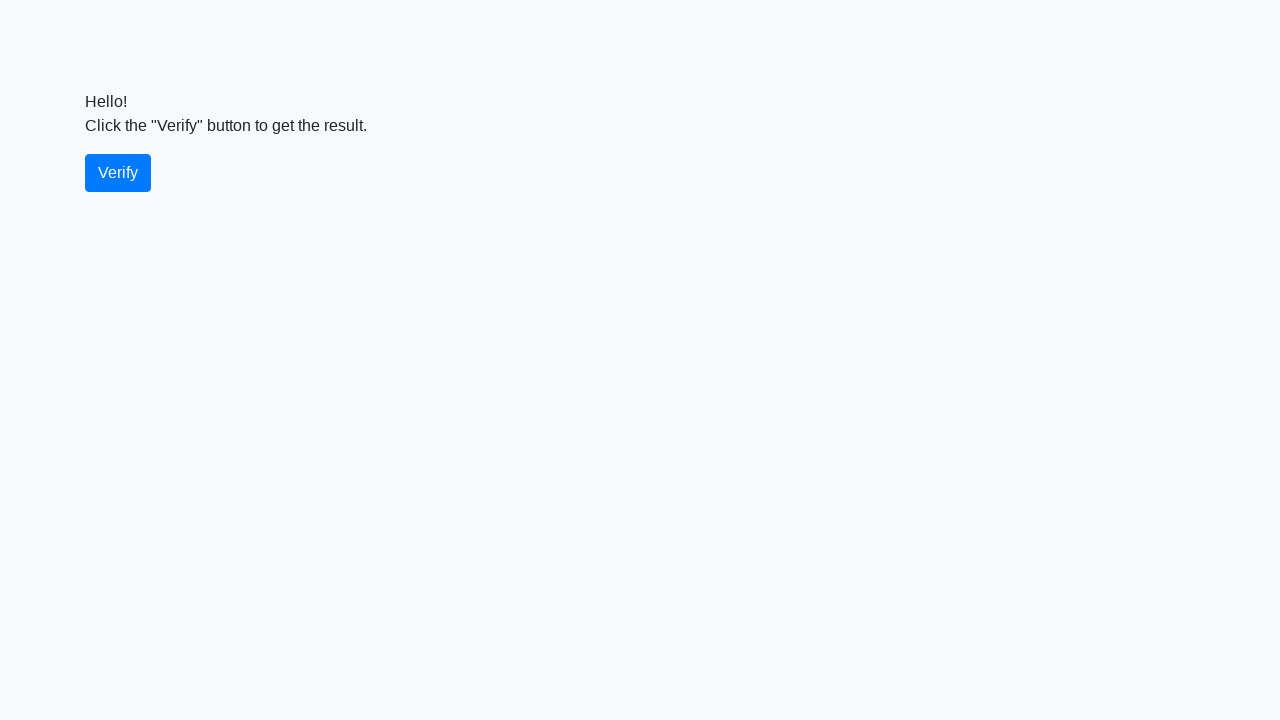

Clicked the Verify button at (118, 173) on xpath=//button[text()='Verify']
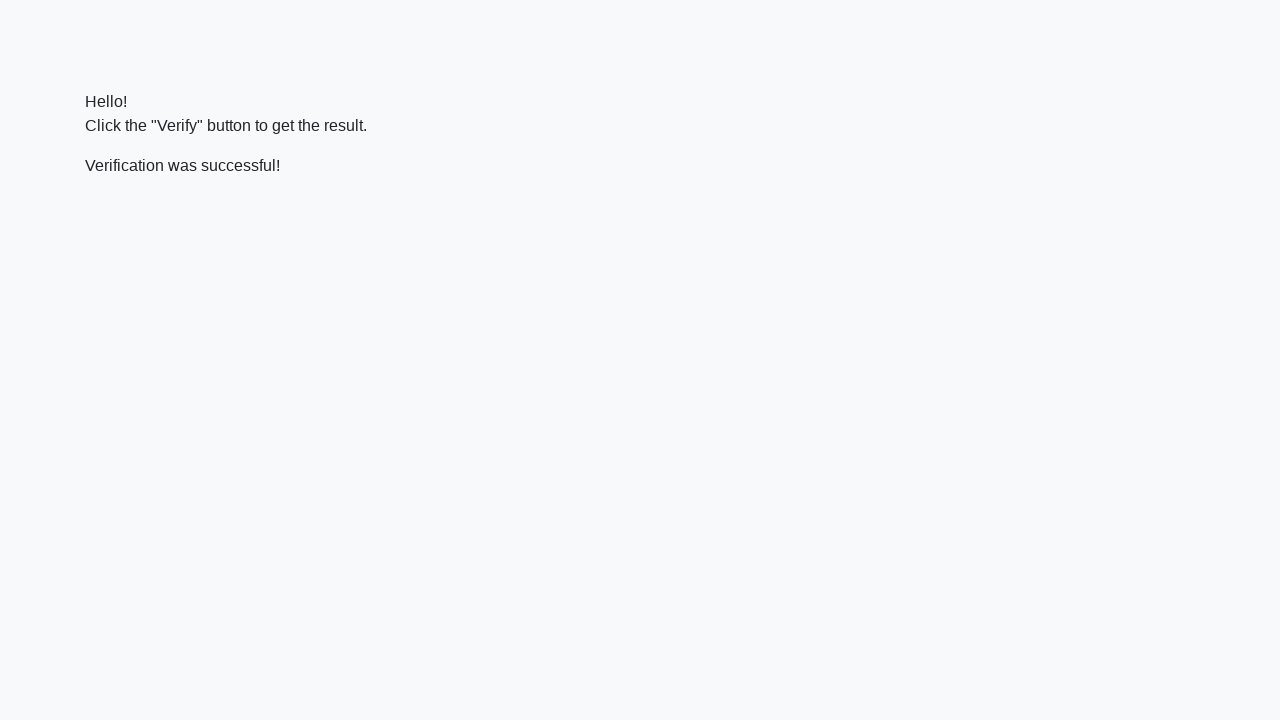

Success message appeared on the page
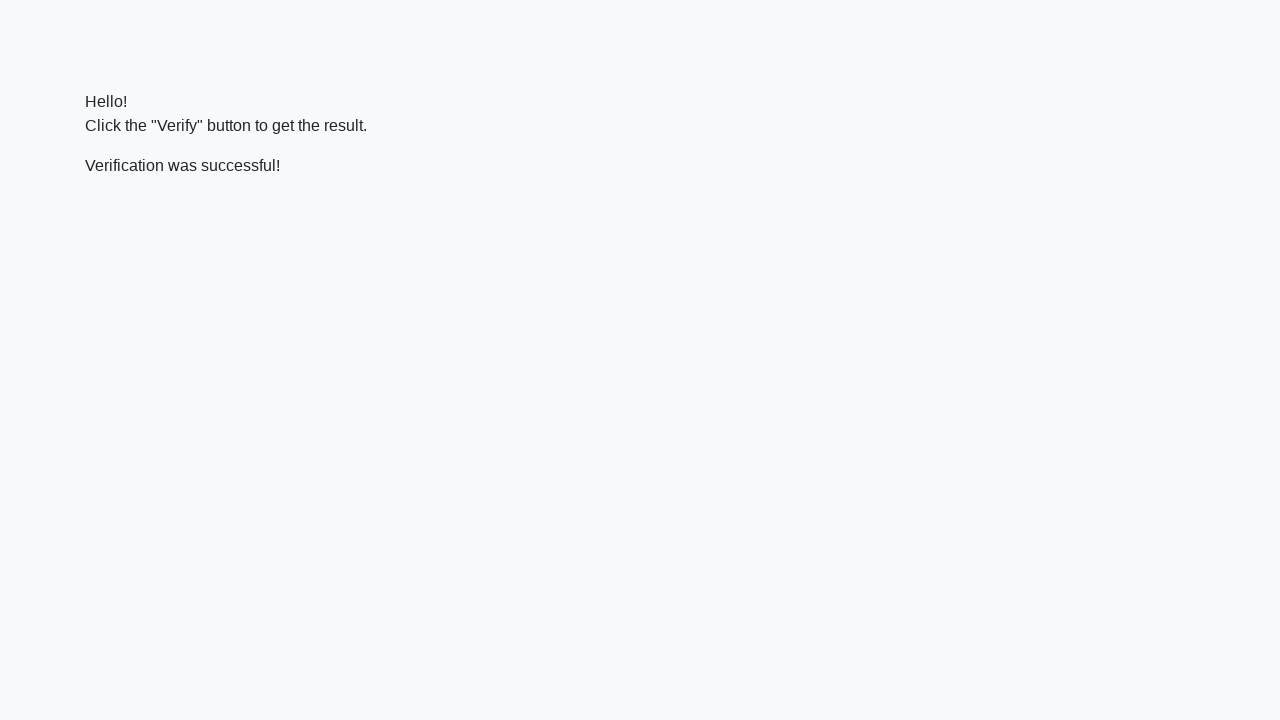

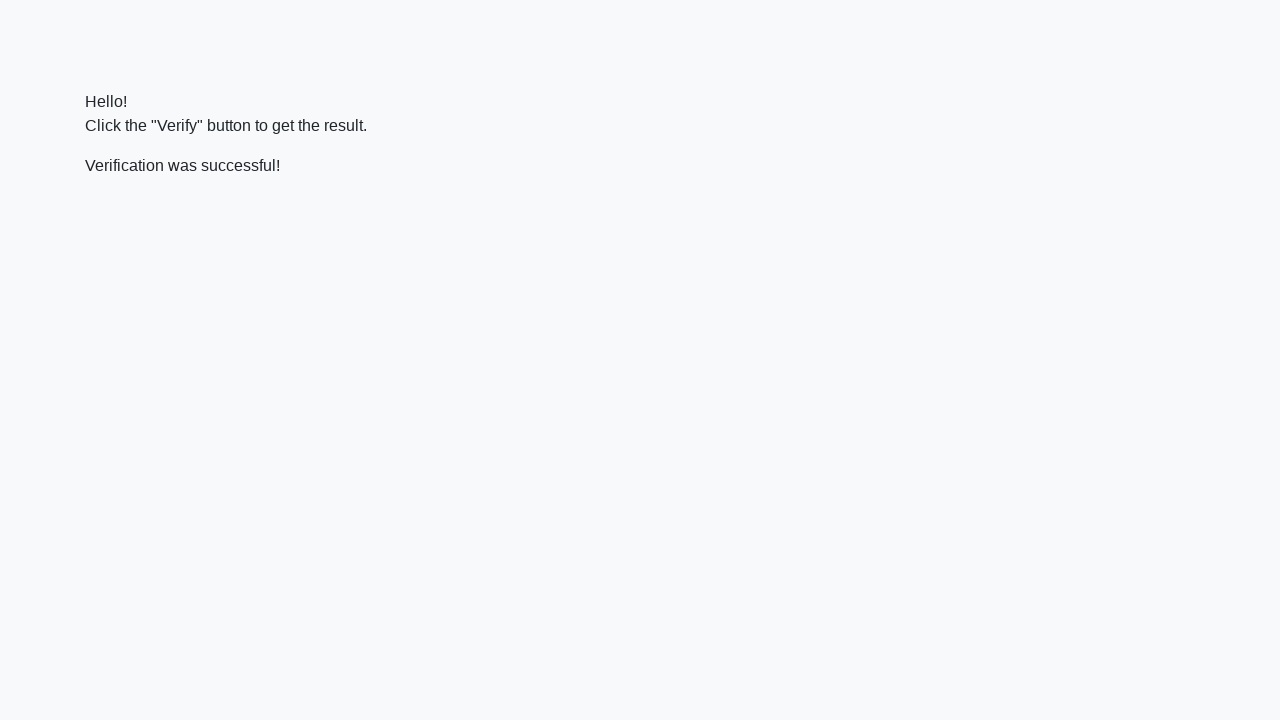